Tests browser window handling functionality by clicking buttons that open new tabs and windows, switching between them, and verifying that the sample page content is displayed correctly in each new window/tab.

Starting URL: https://demoqa.com/alertsWindows

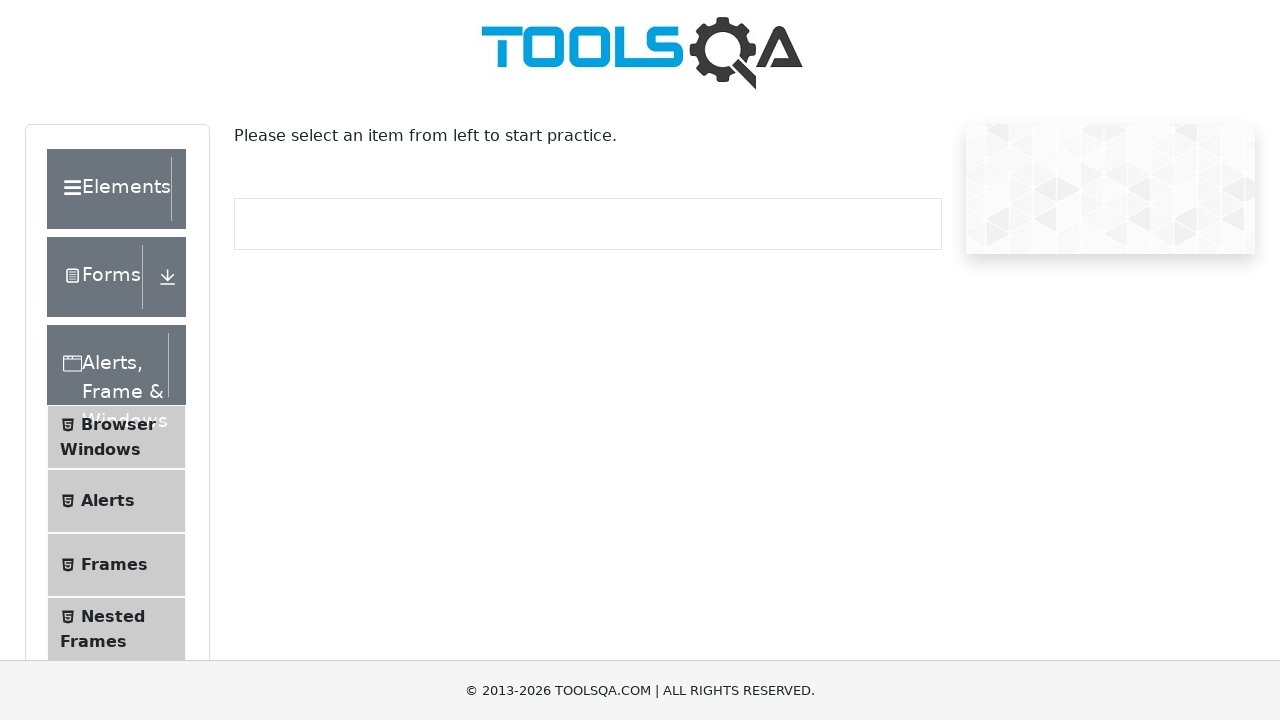

Clicked 'Browser Windows' menu item at (118, 424) on xpath=//span[text()='Browser Windows']
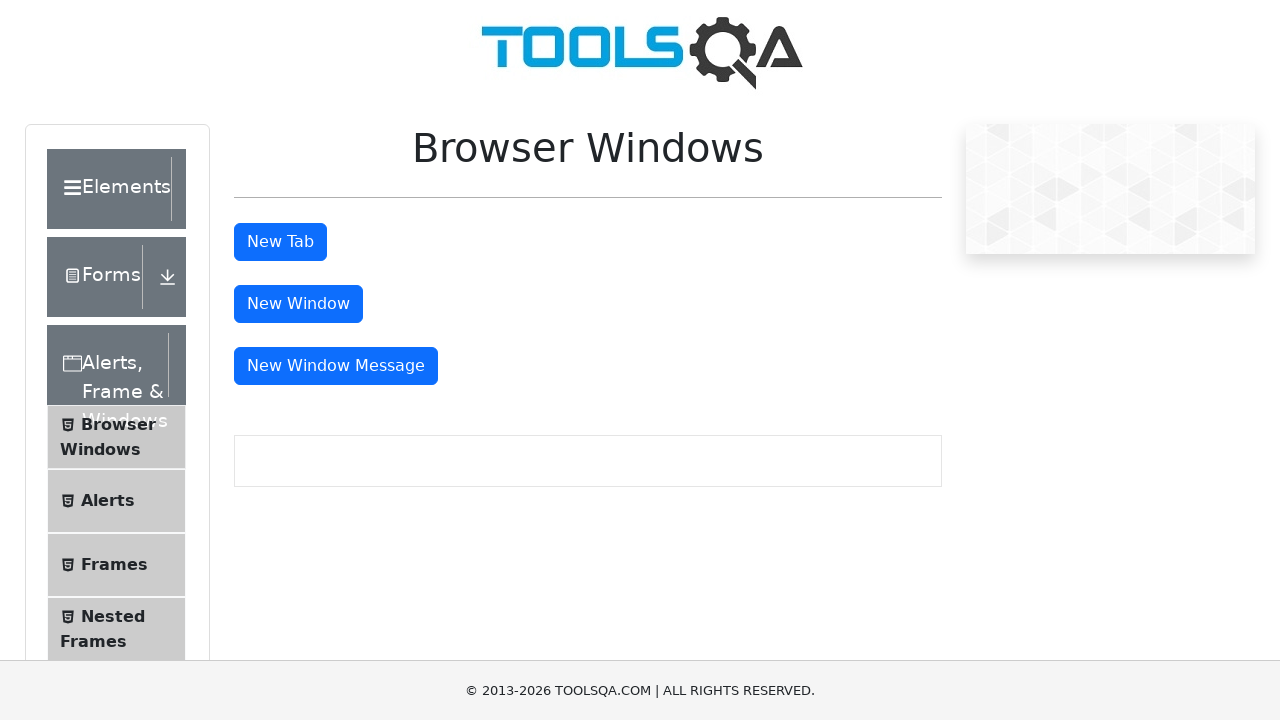

Clicked 'New Tab' button at (280, 242) on #tabButton
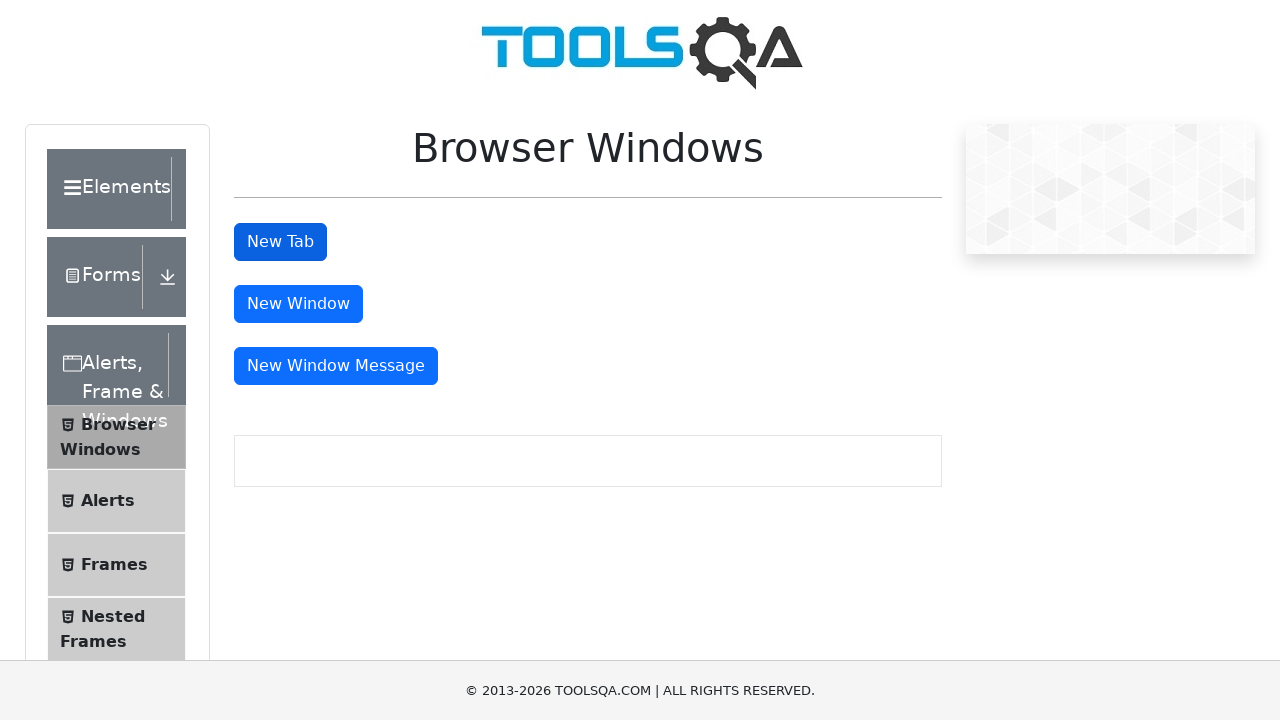

Waited for new tab to open
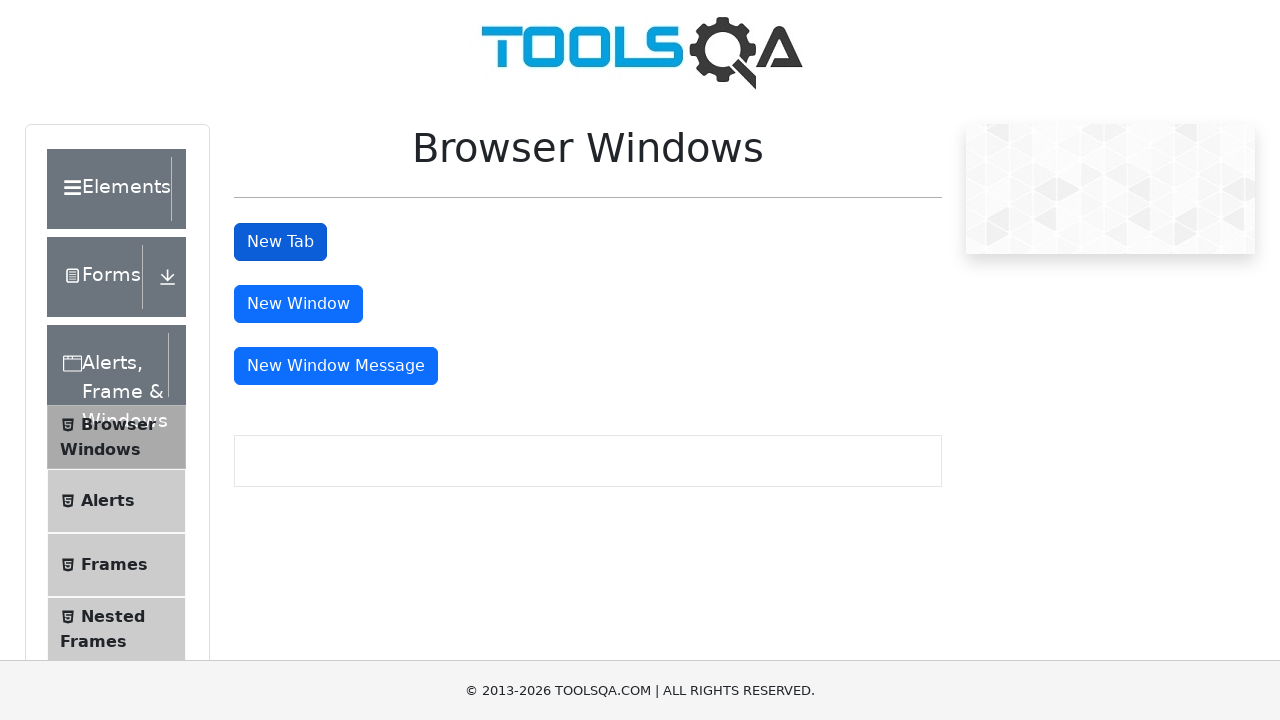

Switched to new tab
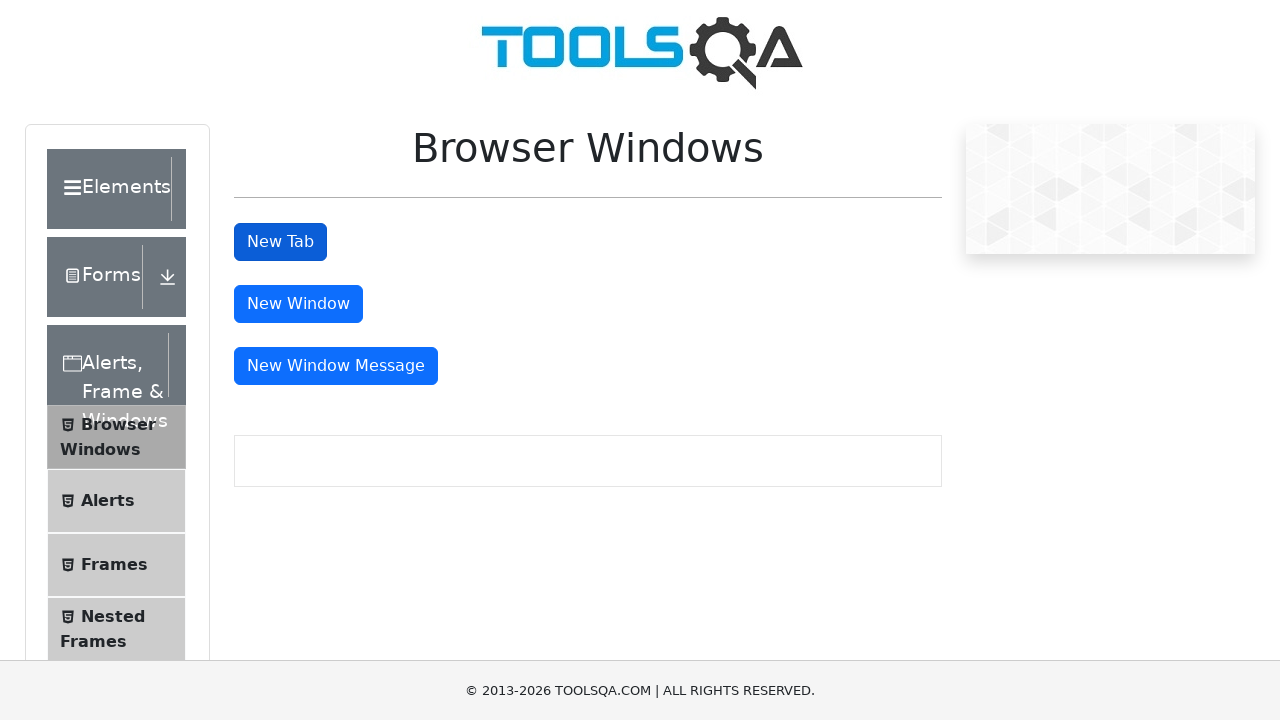

Sample heading element loaded in new tab
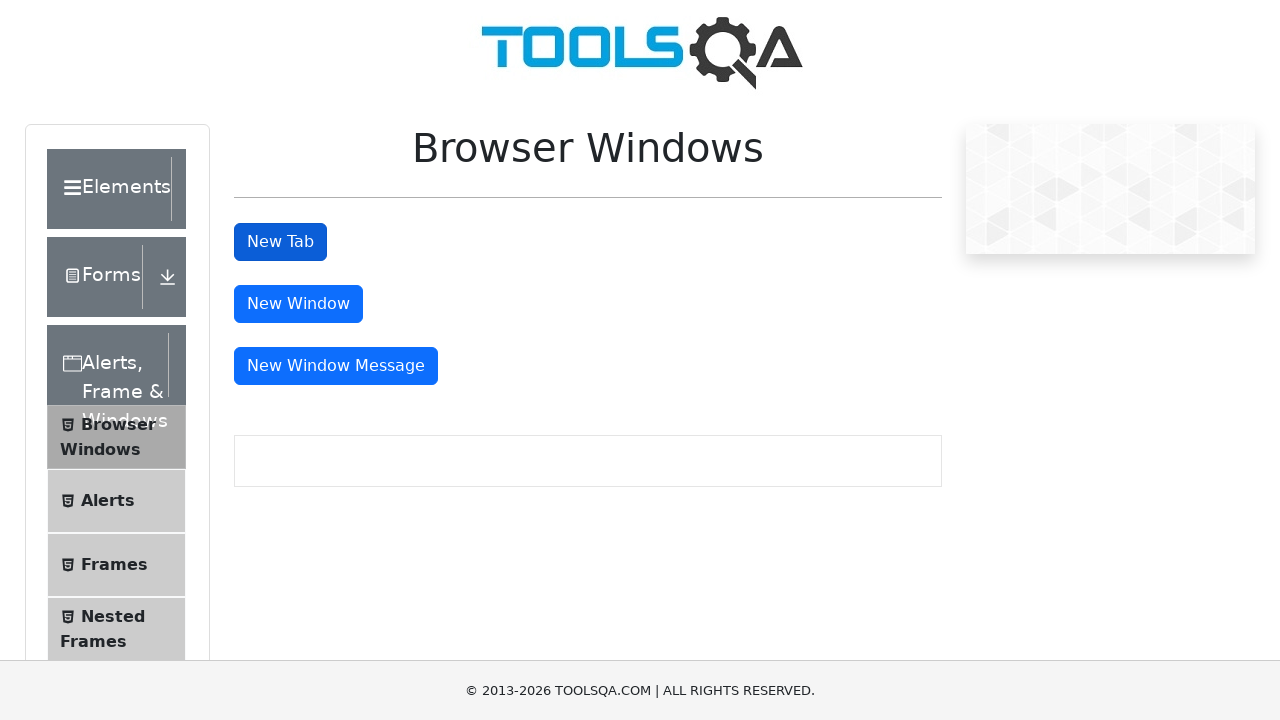

Retrieved heading text from new tab: 'This is a sample page'
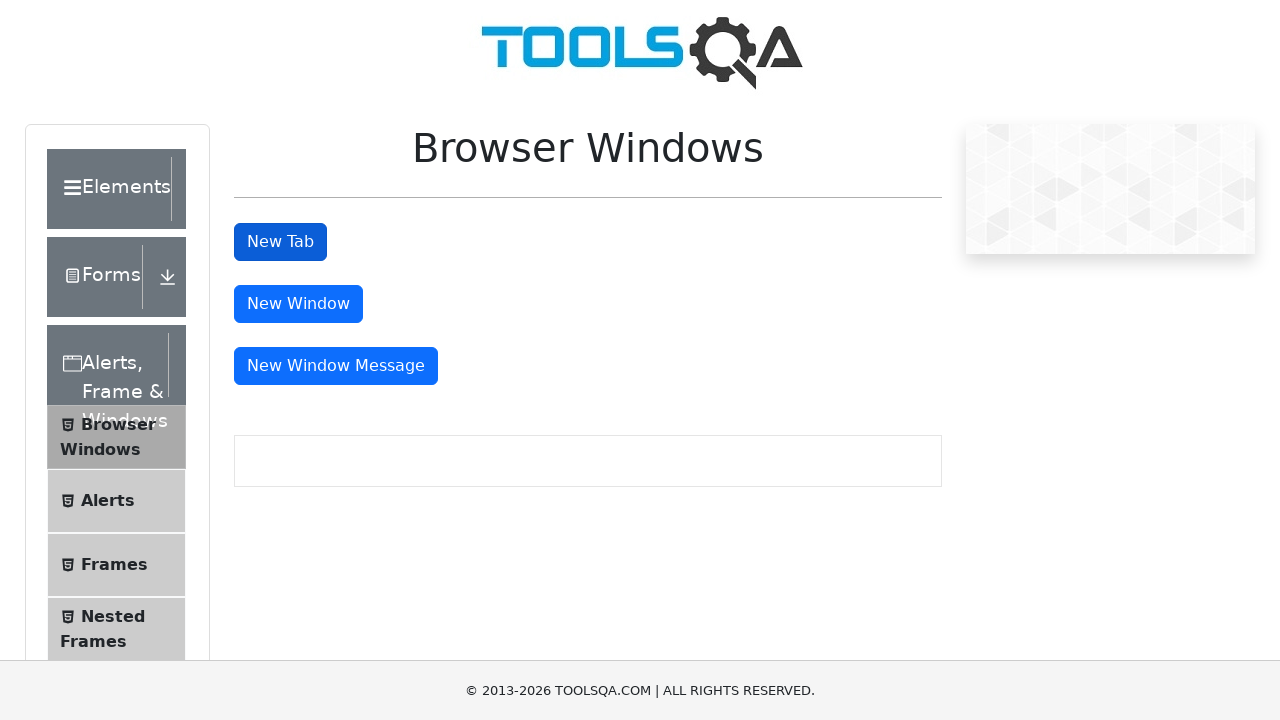

Verified heading text in new tab is correct
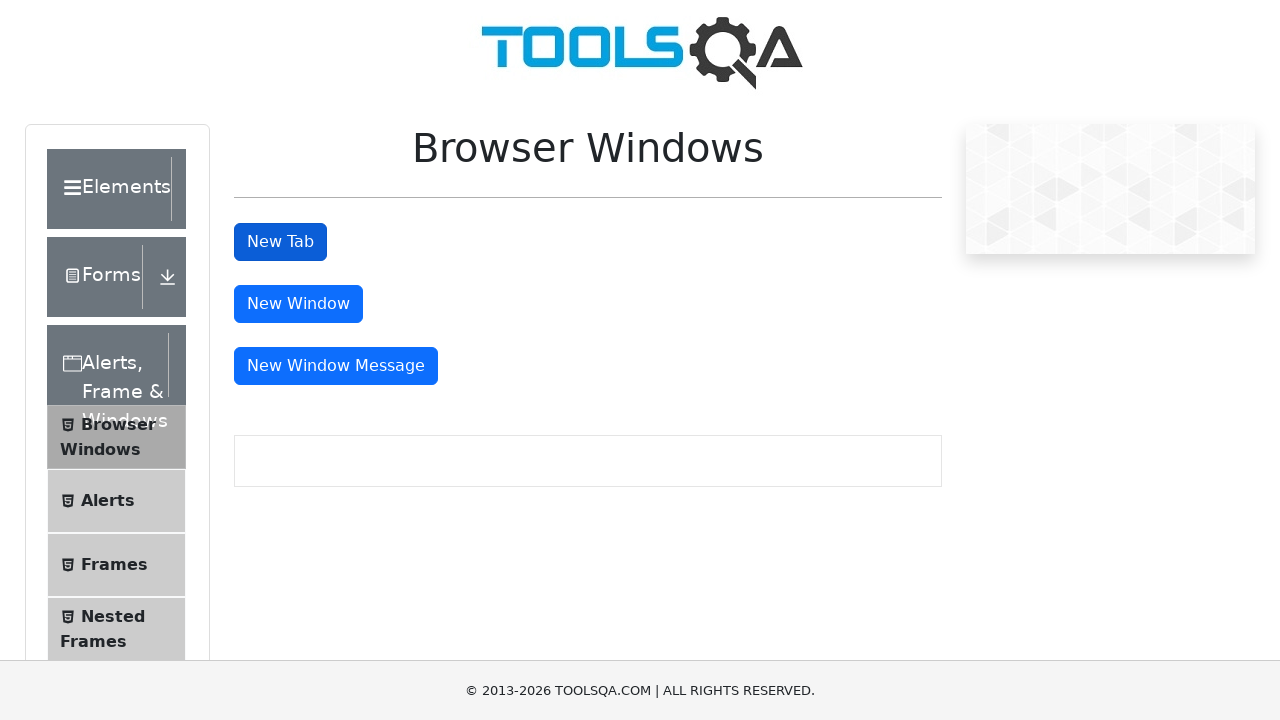

Closed new tab
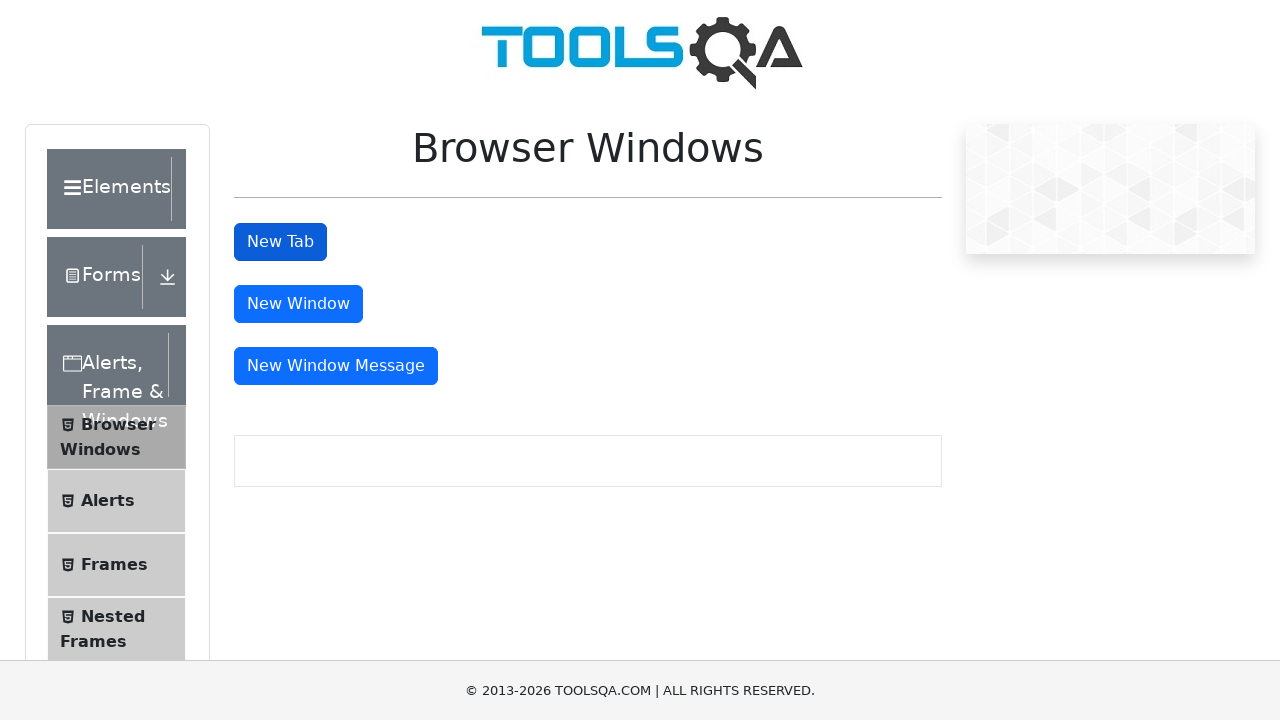

Clicked 'New Window' button at (298, 304) on #windowButton
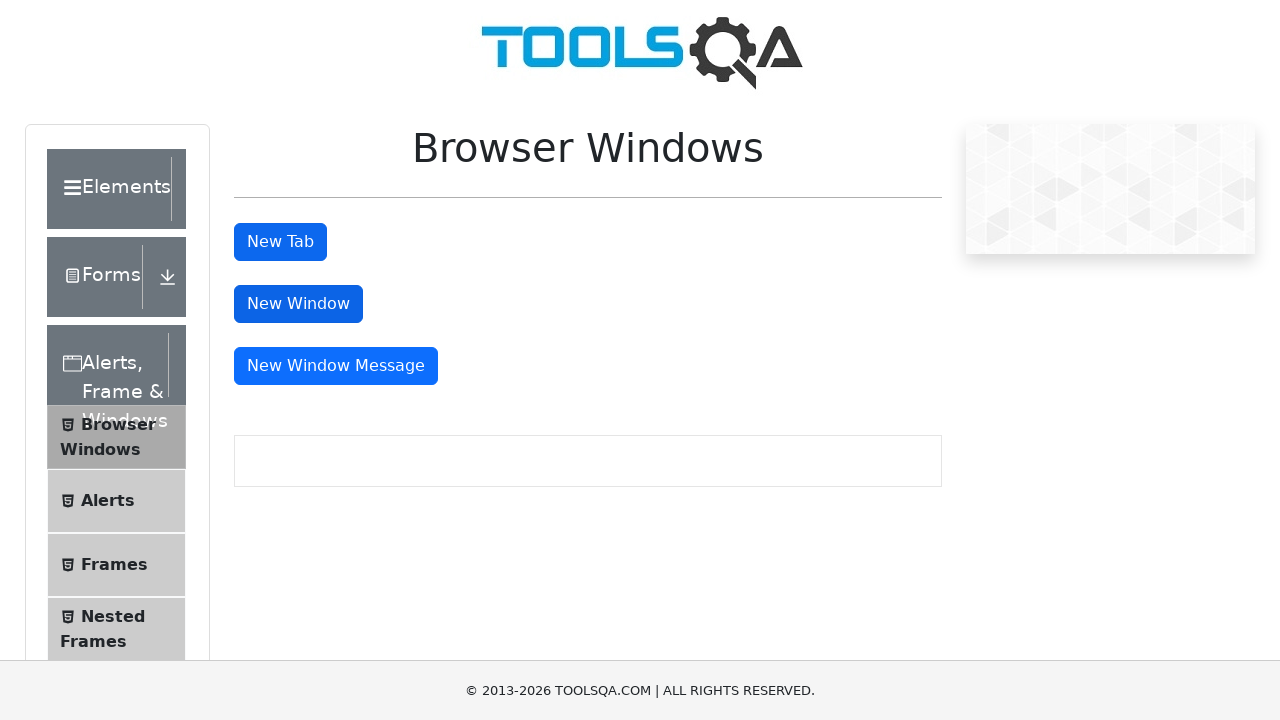

Waited for new window to open
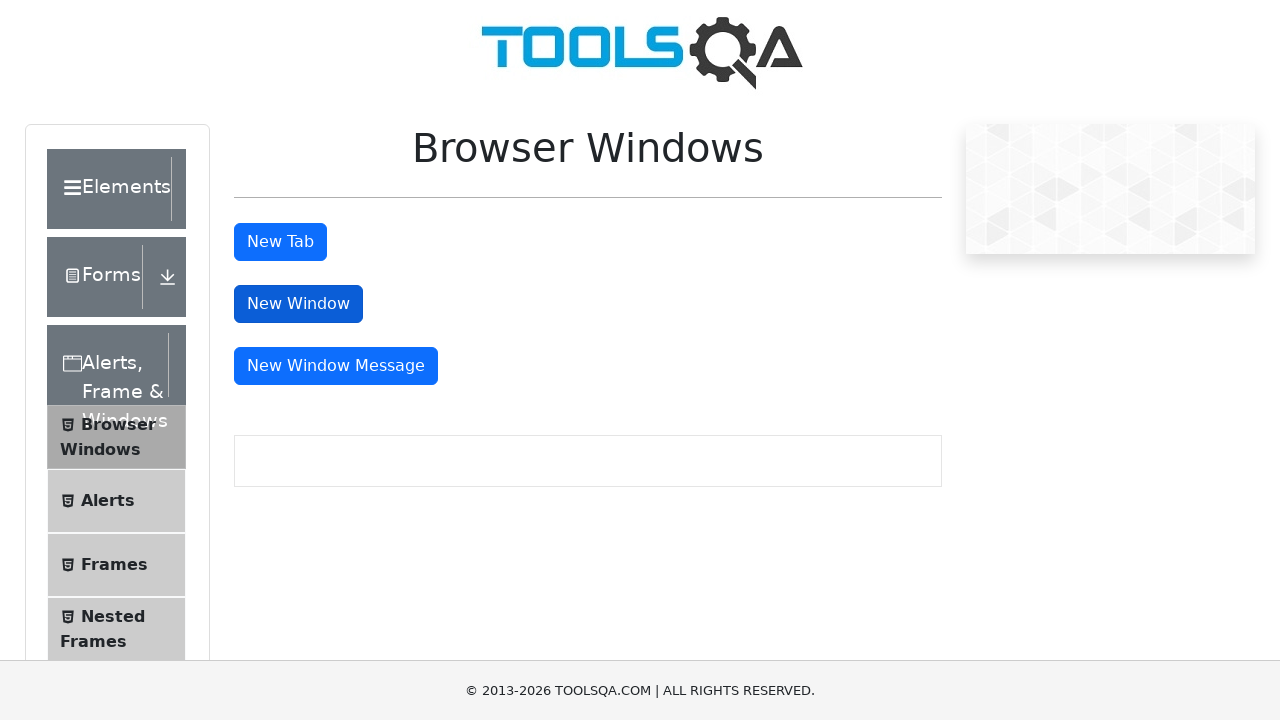

Switched to new window
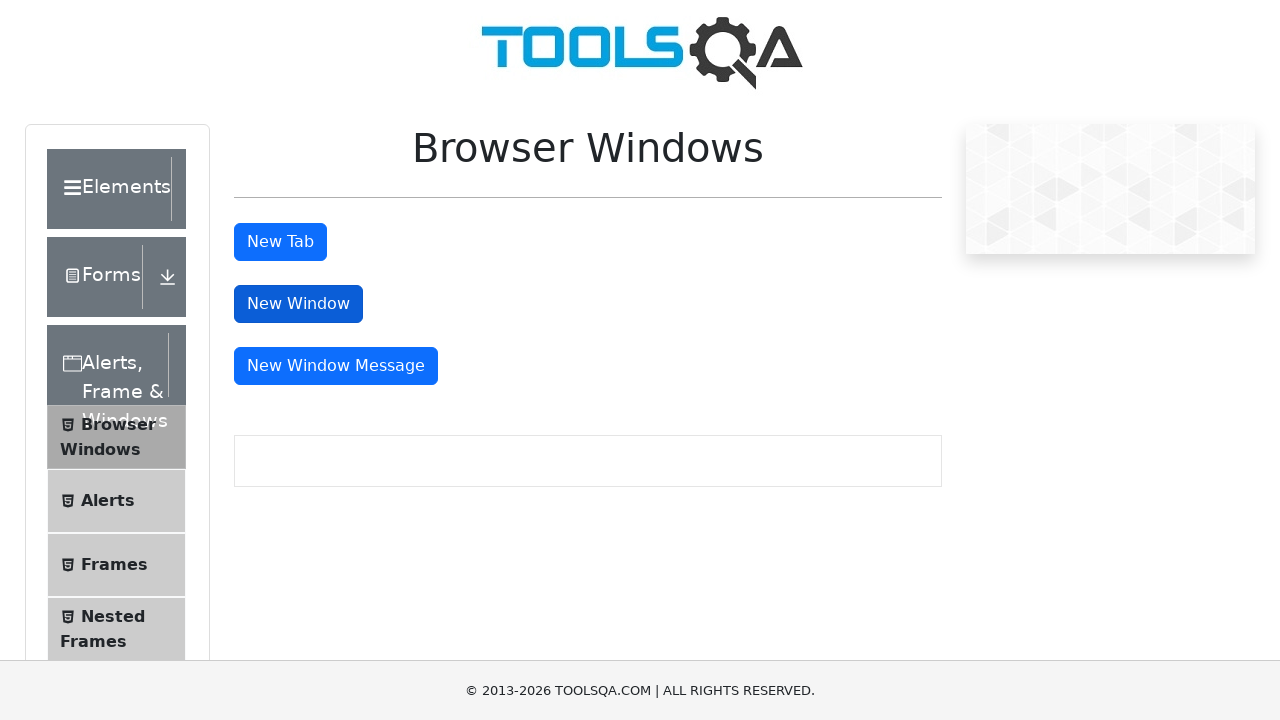

Sample heading element loaded in new window
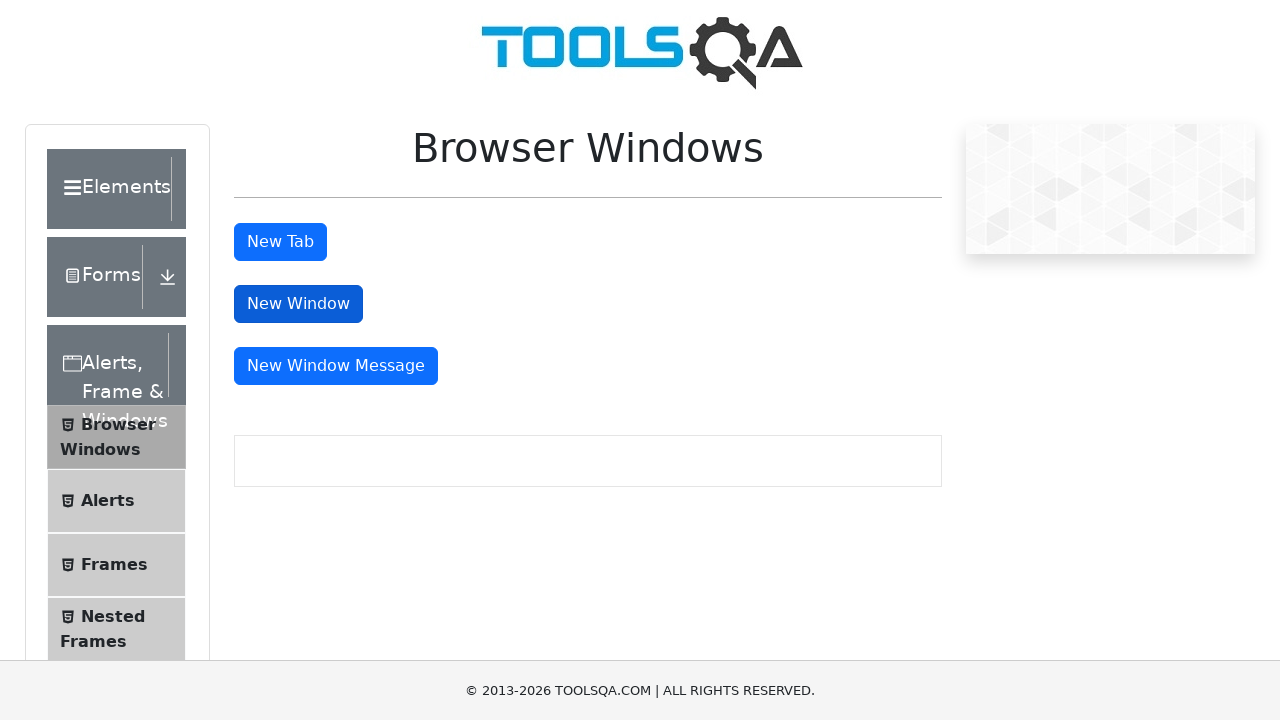

Retrieved heading text from new window: 'This is a sample page'
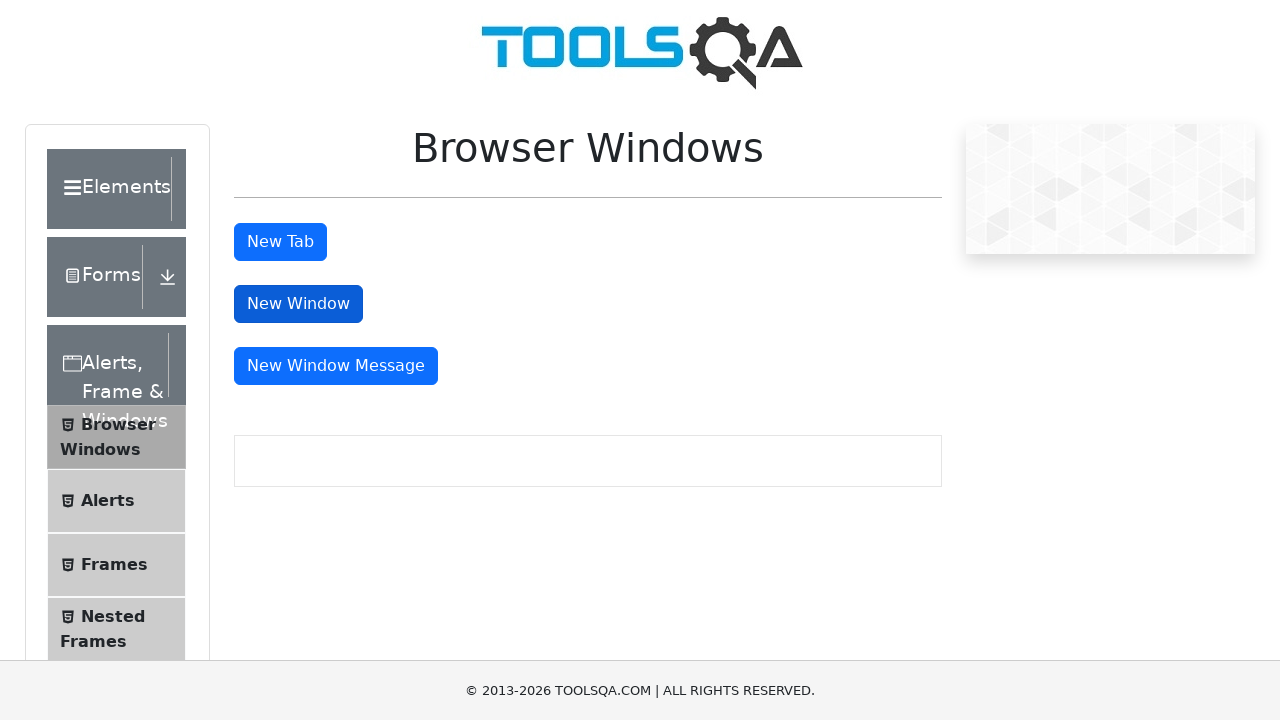

Verified heading text in new window is correct
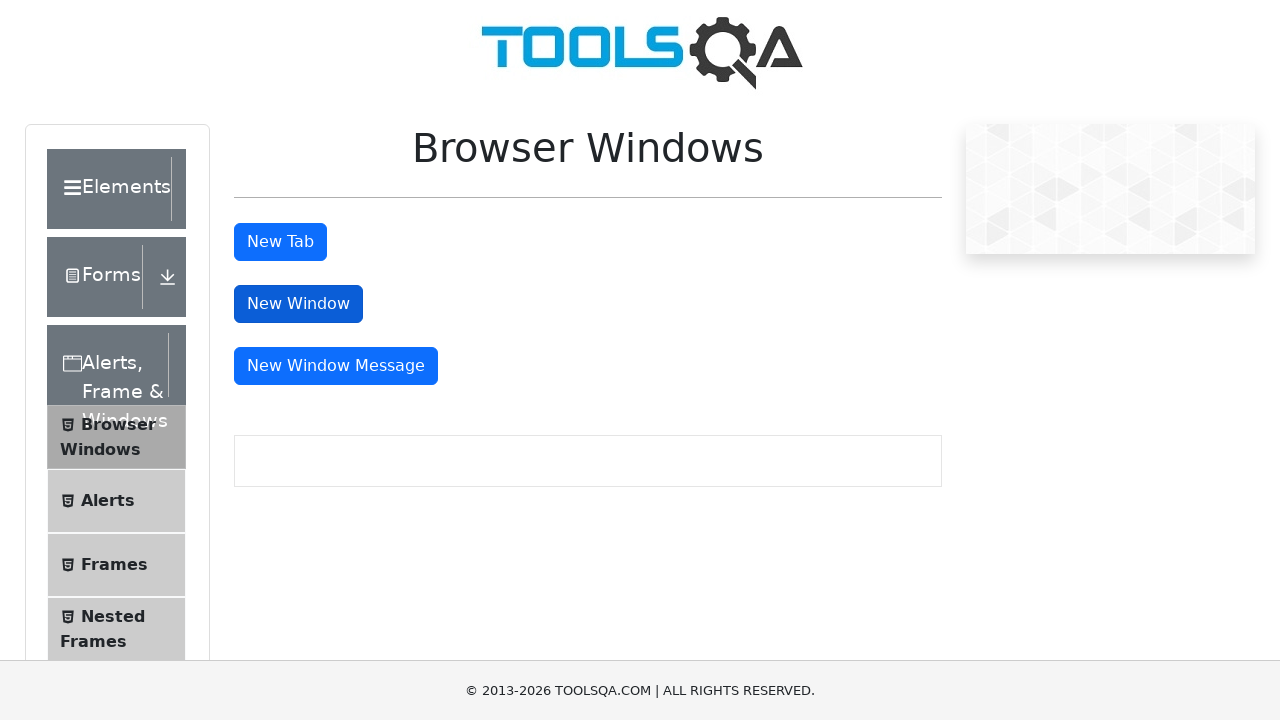

Closed new window
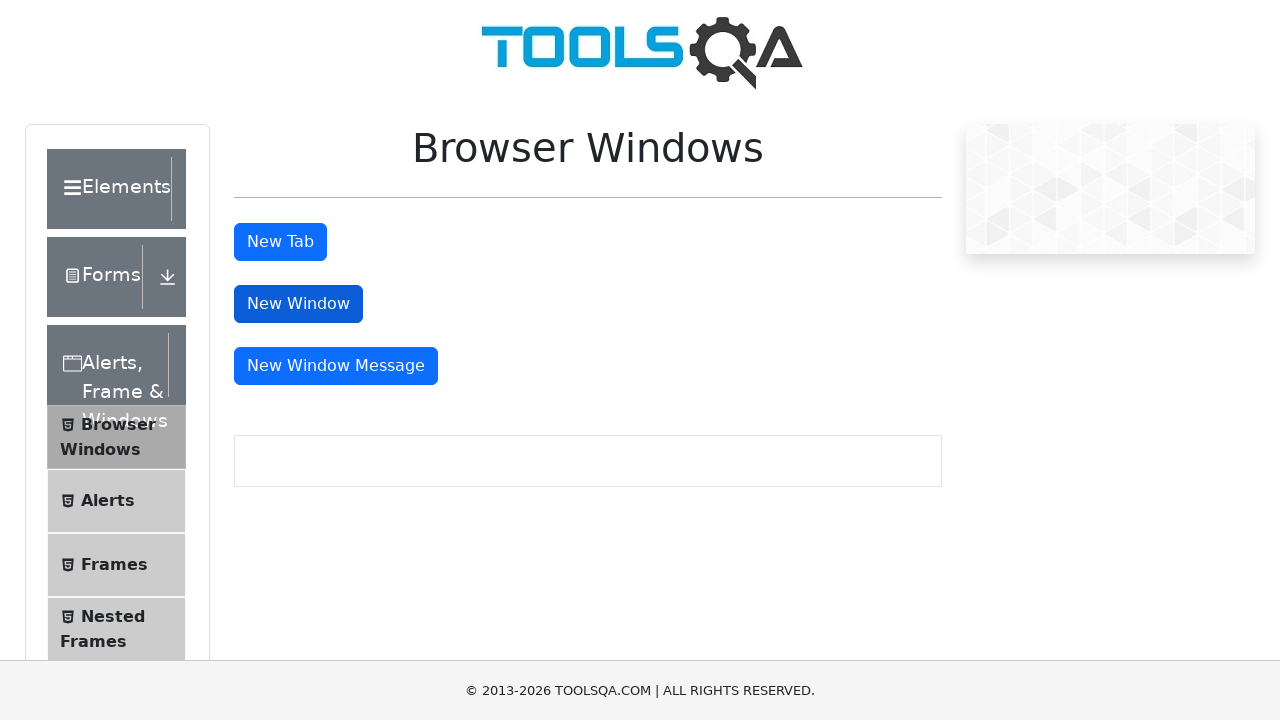

Clicked 'New Window Message' button at (336, 366) on #messageWindowButton
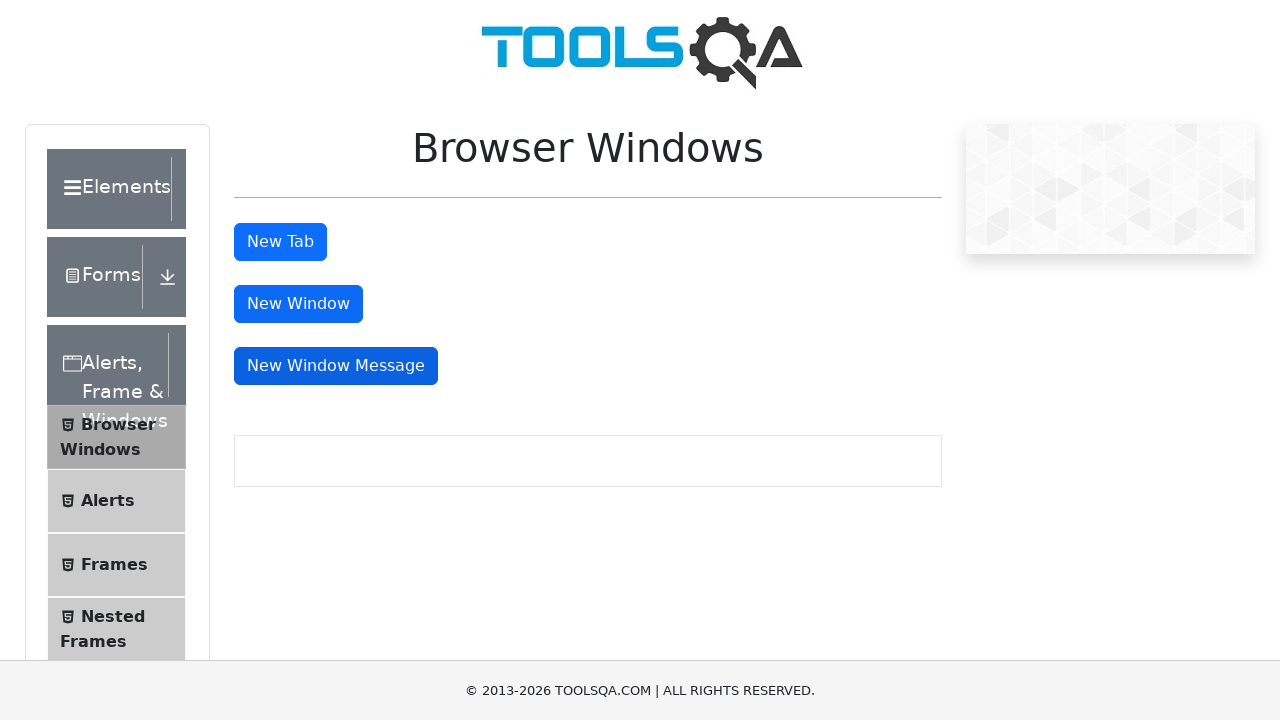

Waited for message window to open
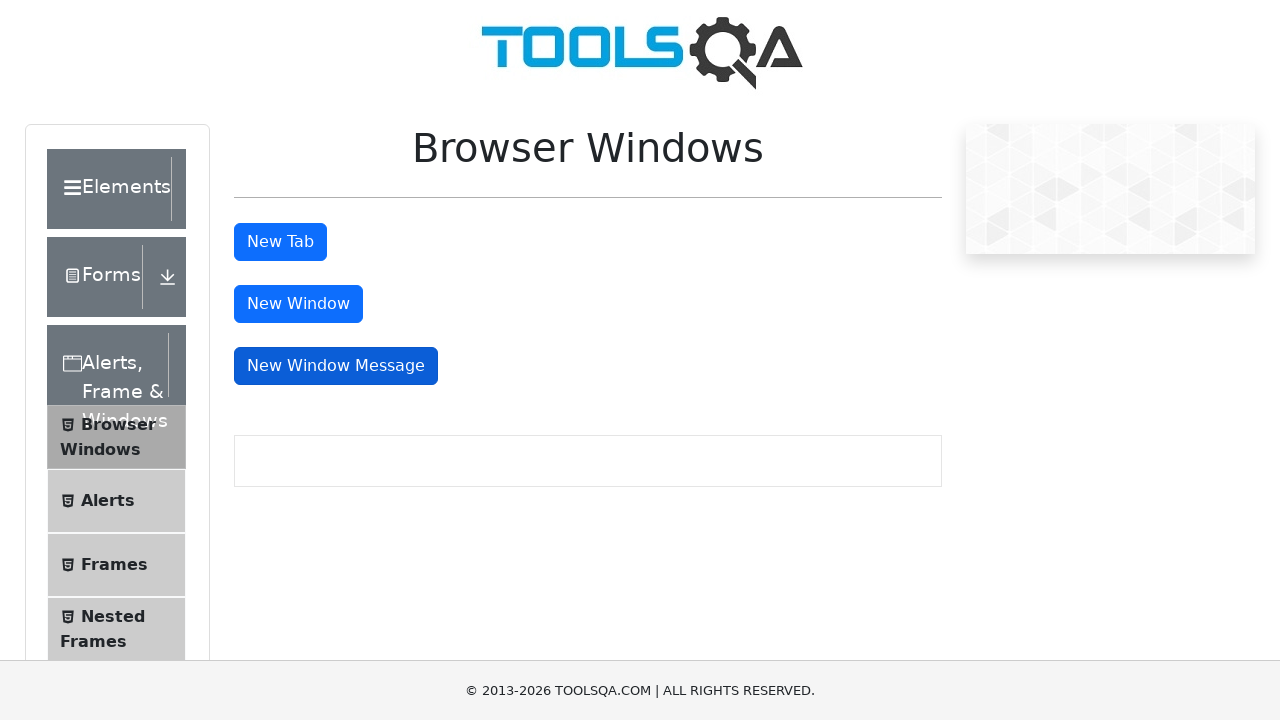

Switched to message window
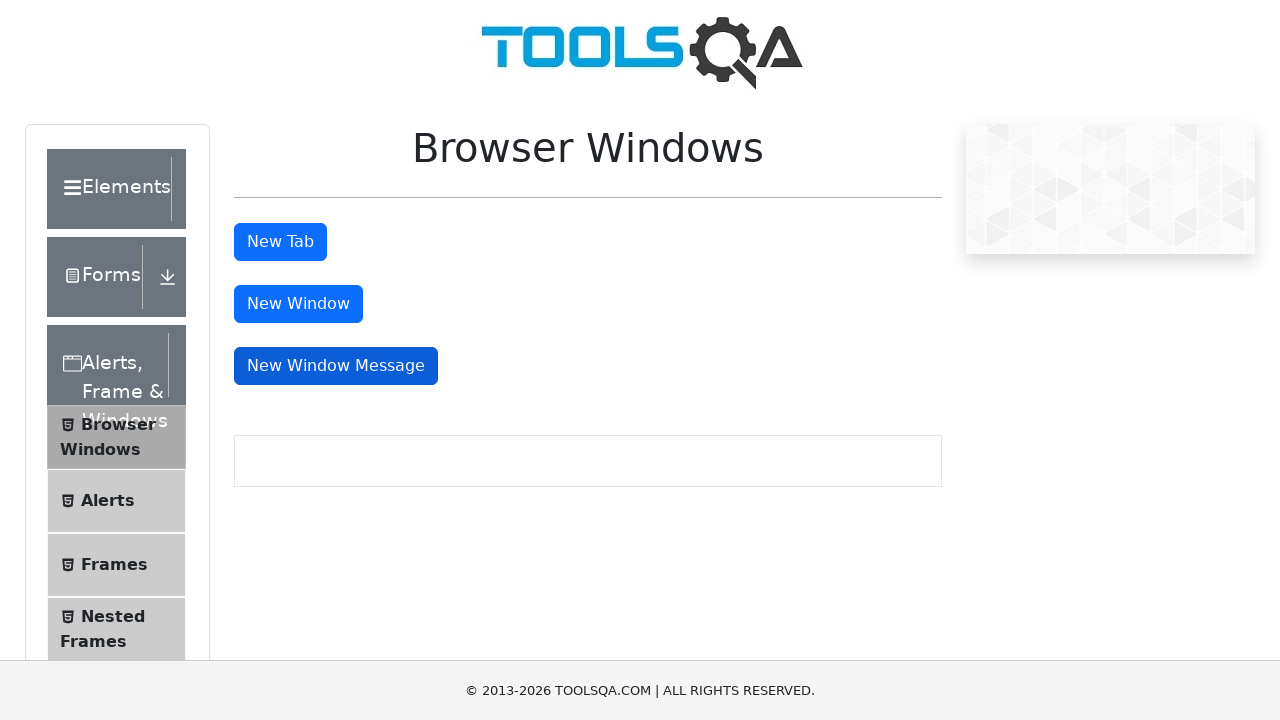

Observed message window content
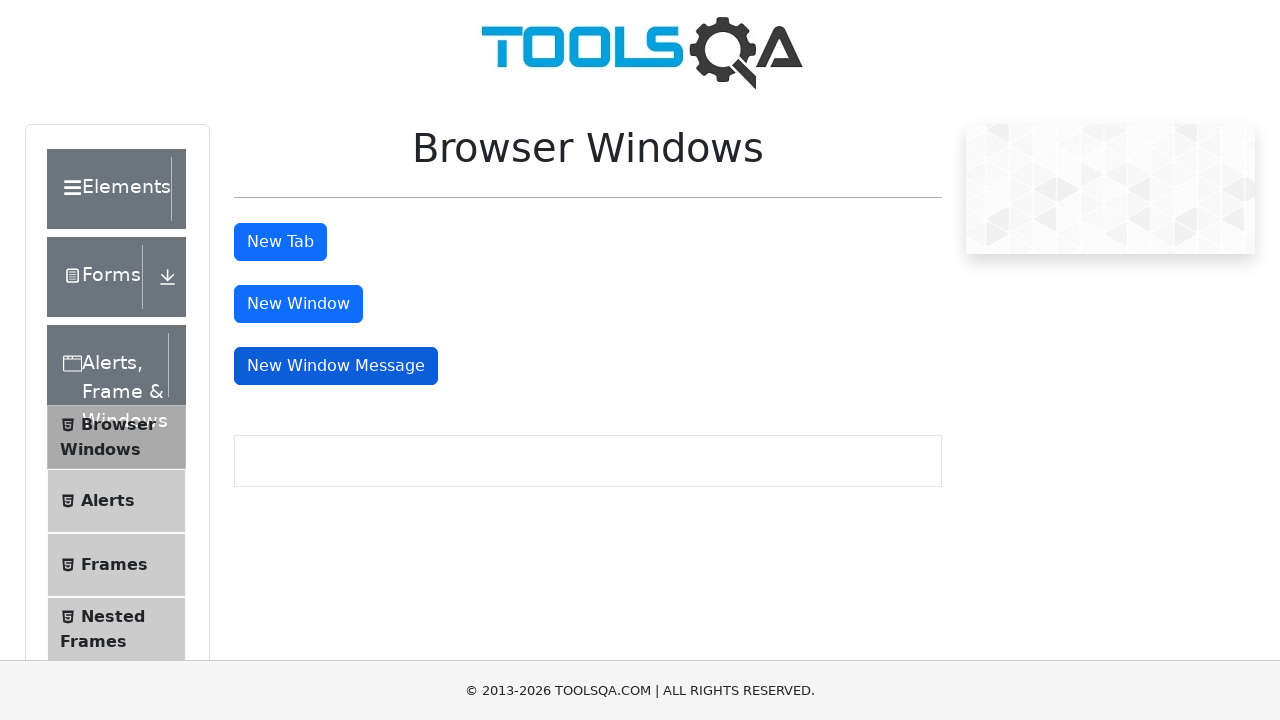

Closed message window
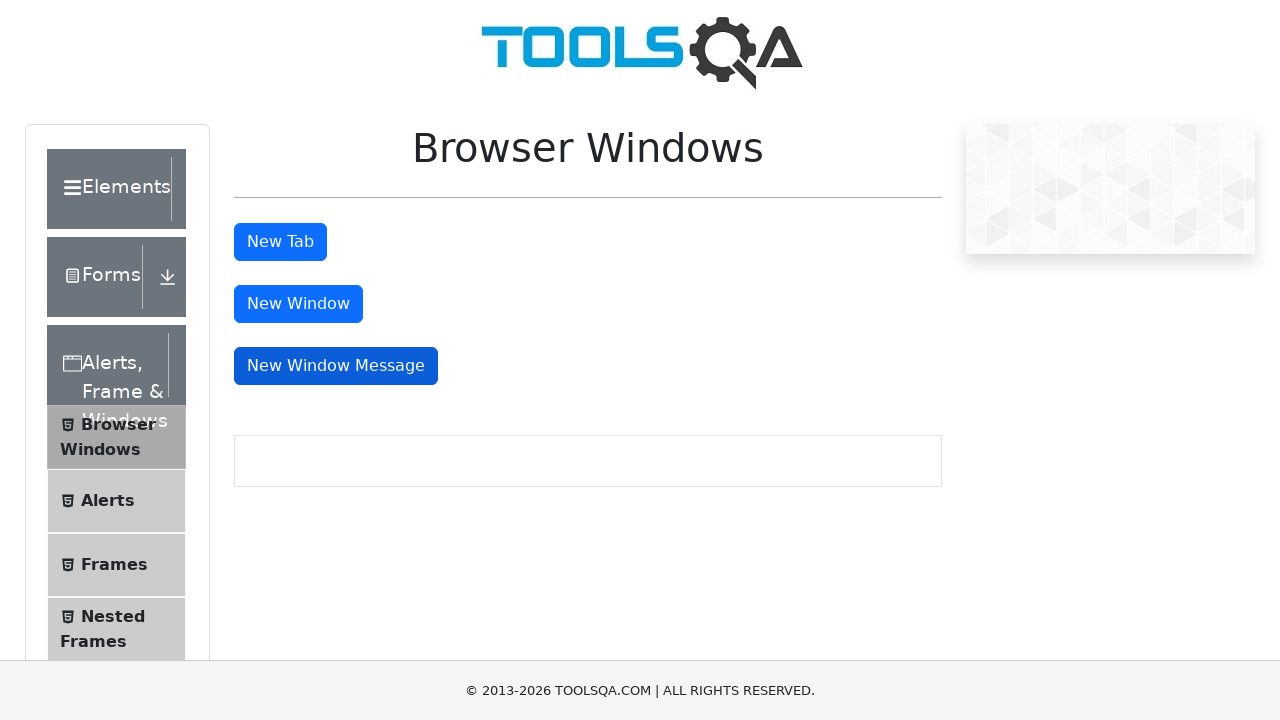

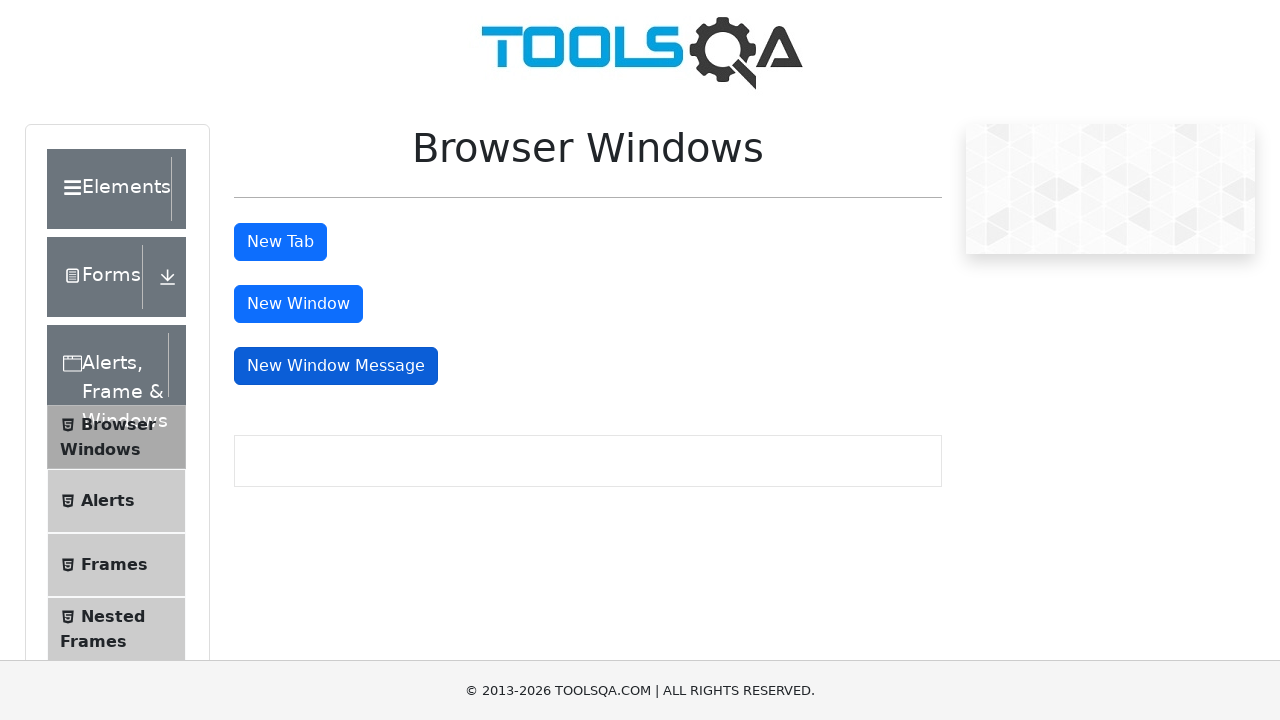